Tests an e-commerce shopping flow by adding specific vegetables (Cucumber, Brocolli, Beetroot) to cart, proceeding to checkout, applying a promo code, and verifying the promo is applied successfully.

Starting URL: https://rahulshettyacademy.com/seleniumPractise/

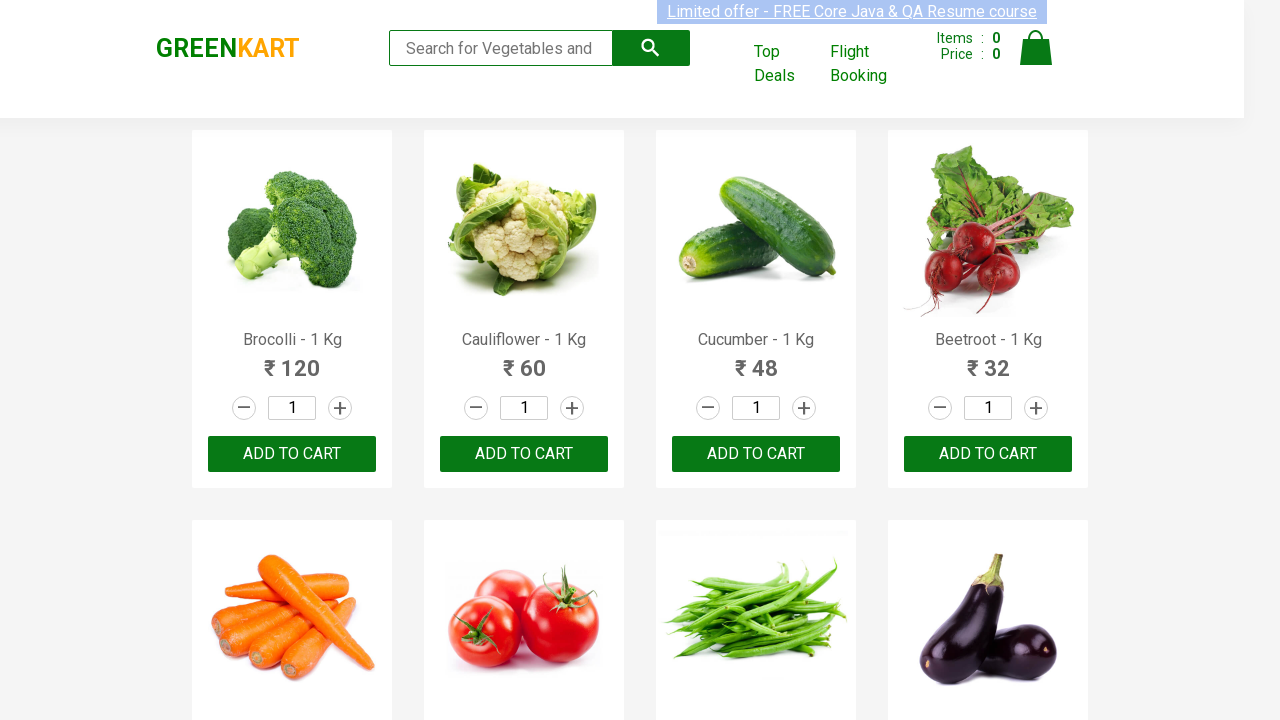

Waited for product list to load
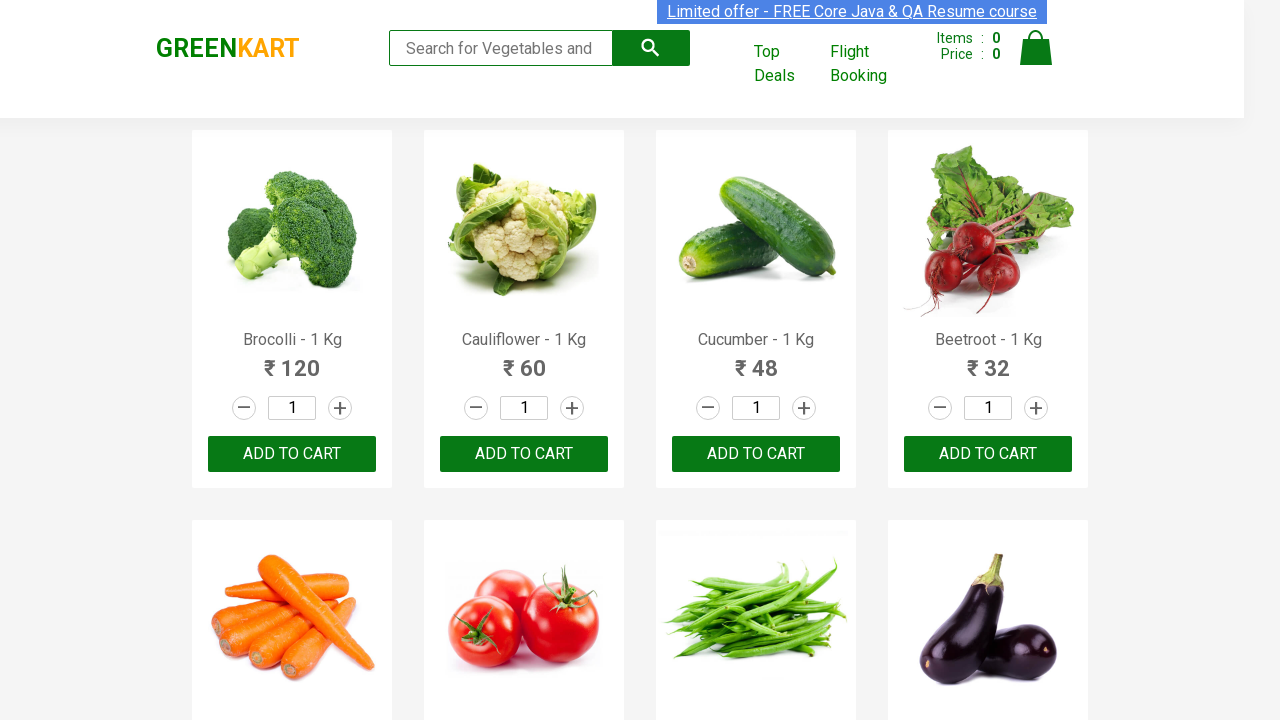

Retrieved all product elements from the page
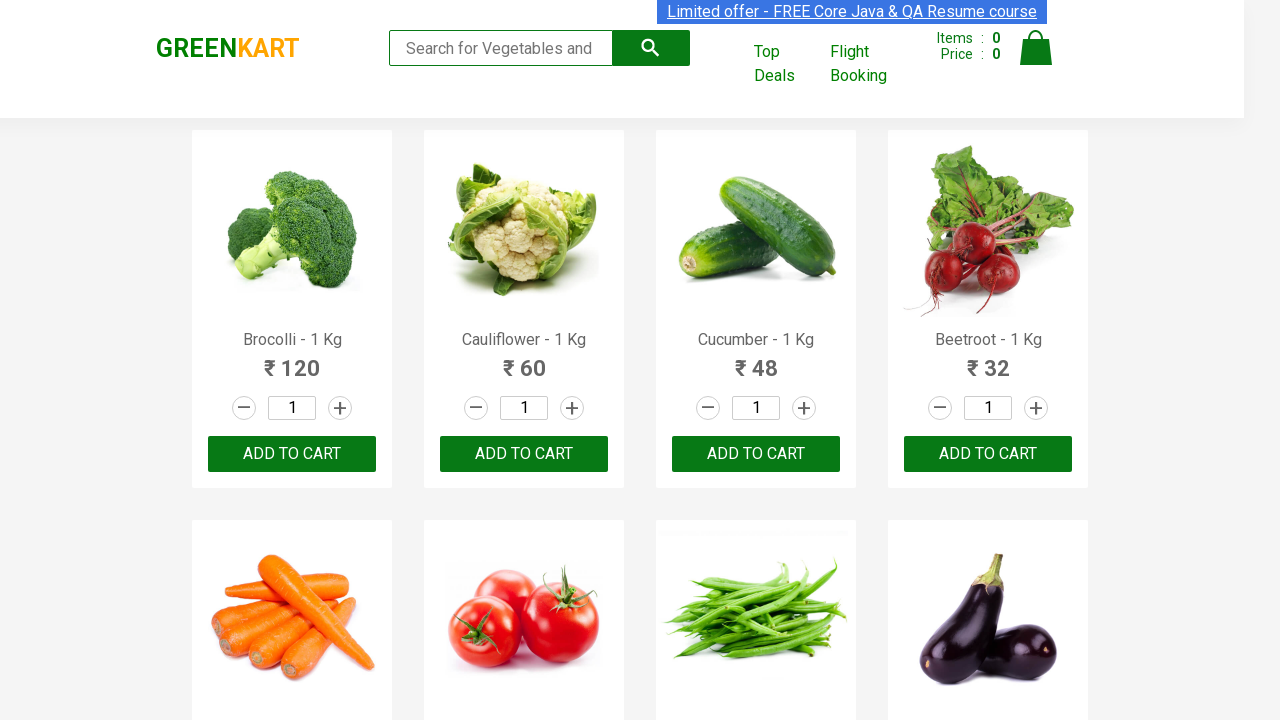

Added Brocolli to cart at (292, 454) on xpath=//div[@class='product-action']/button >> nth=0
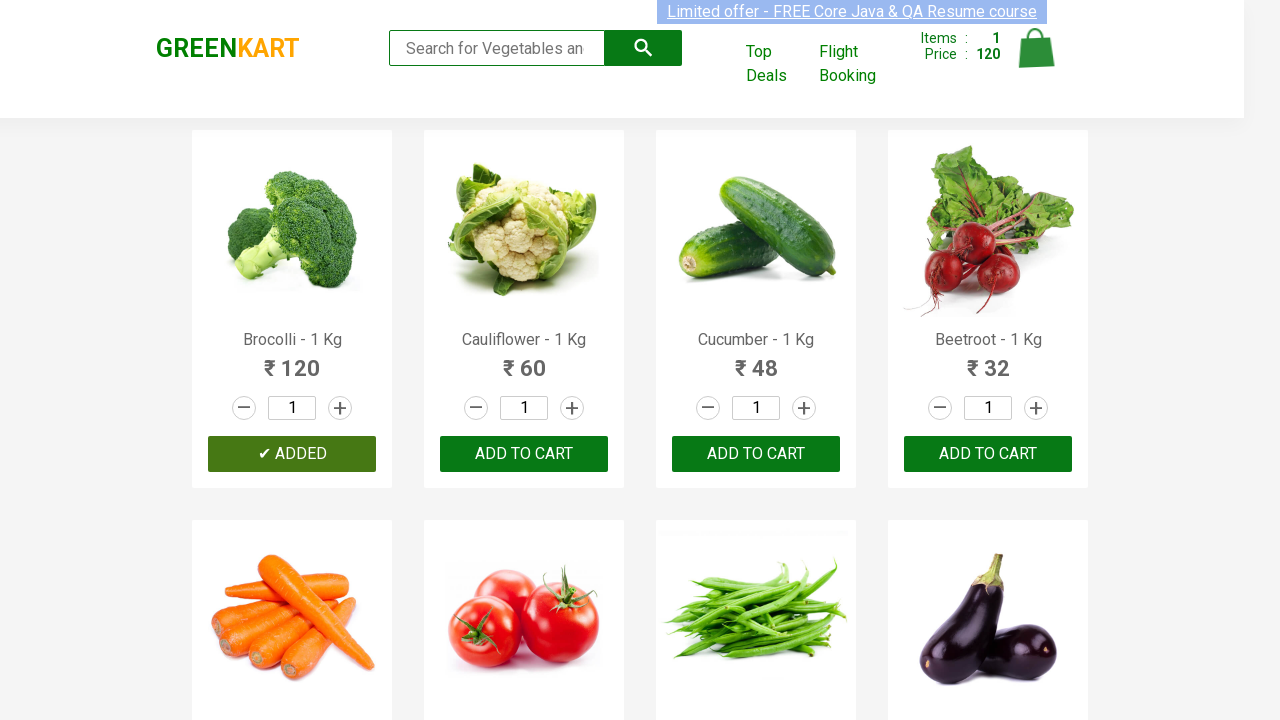

Added Cucumber to cart at (756, 454) on xpath=//div[@class='product-action']/button >> nth=2
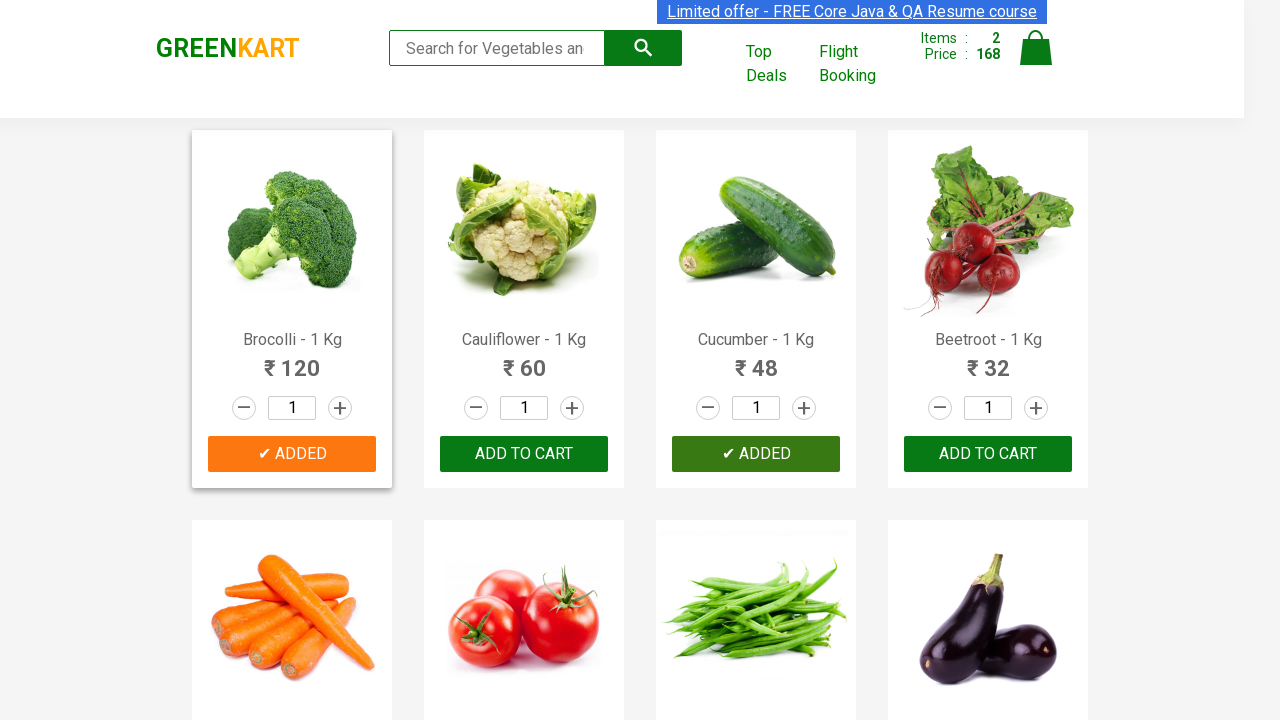

Added Beetroot to cart at (988, 454) on xpath=//div[@class='product-action']/button >> nth=3
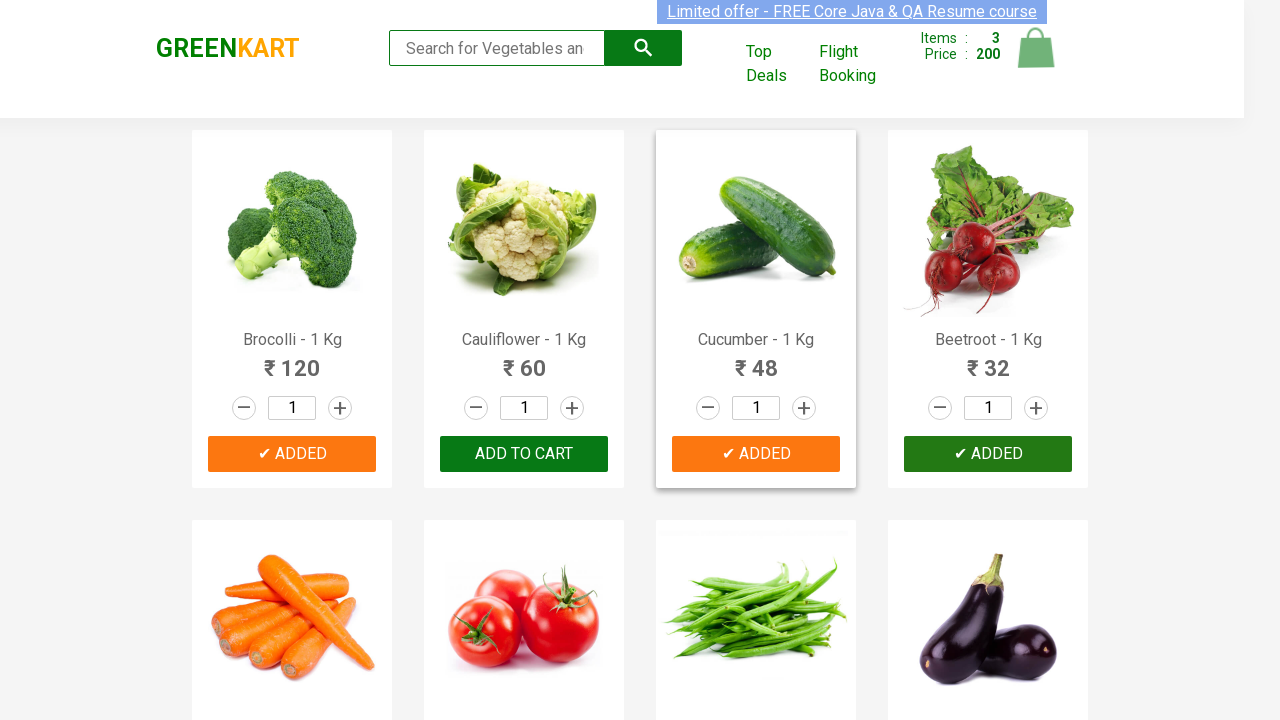

Clicked on cart icon to view cart at (1036, 48) on img[alt='Cart']
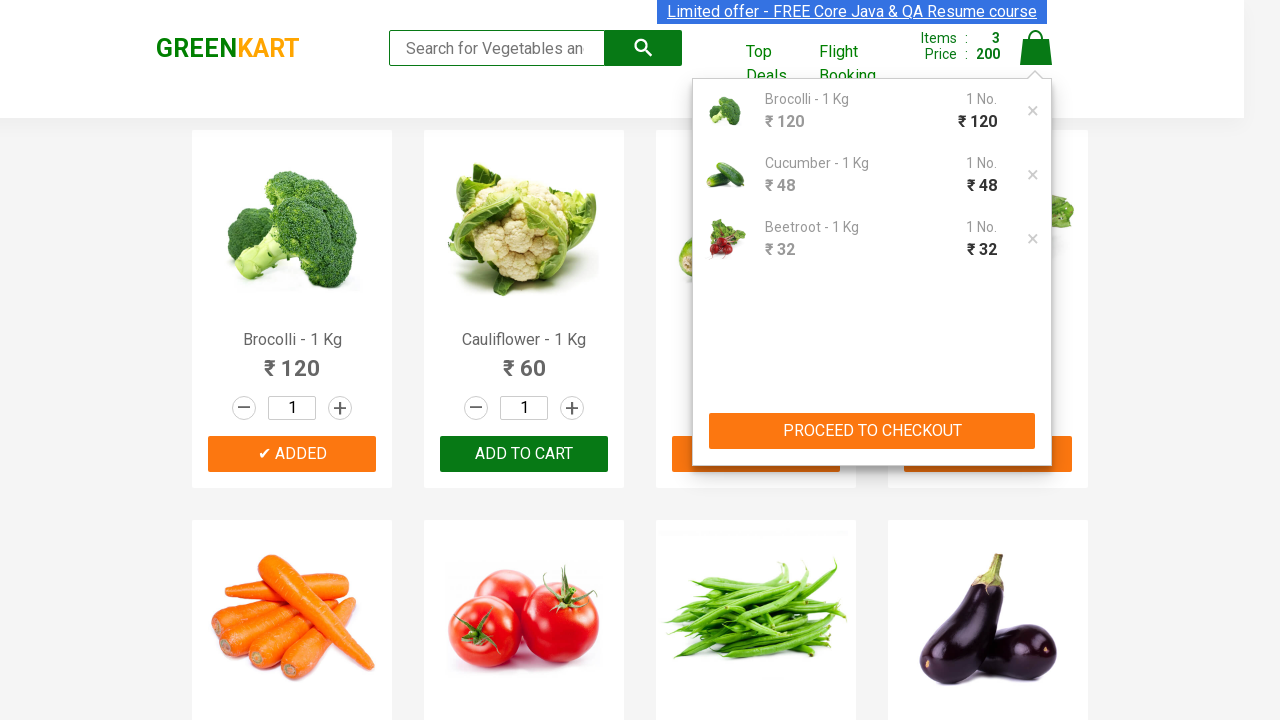

Clicked Proceed to Checkout button at (872, 431) on xpath=//button[contains(text(),'PROCEED TO CHECKOUT')]
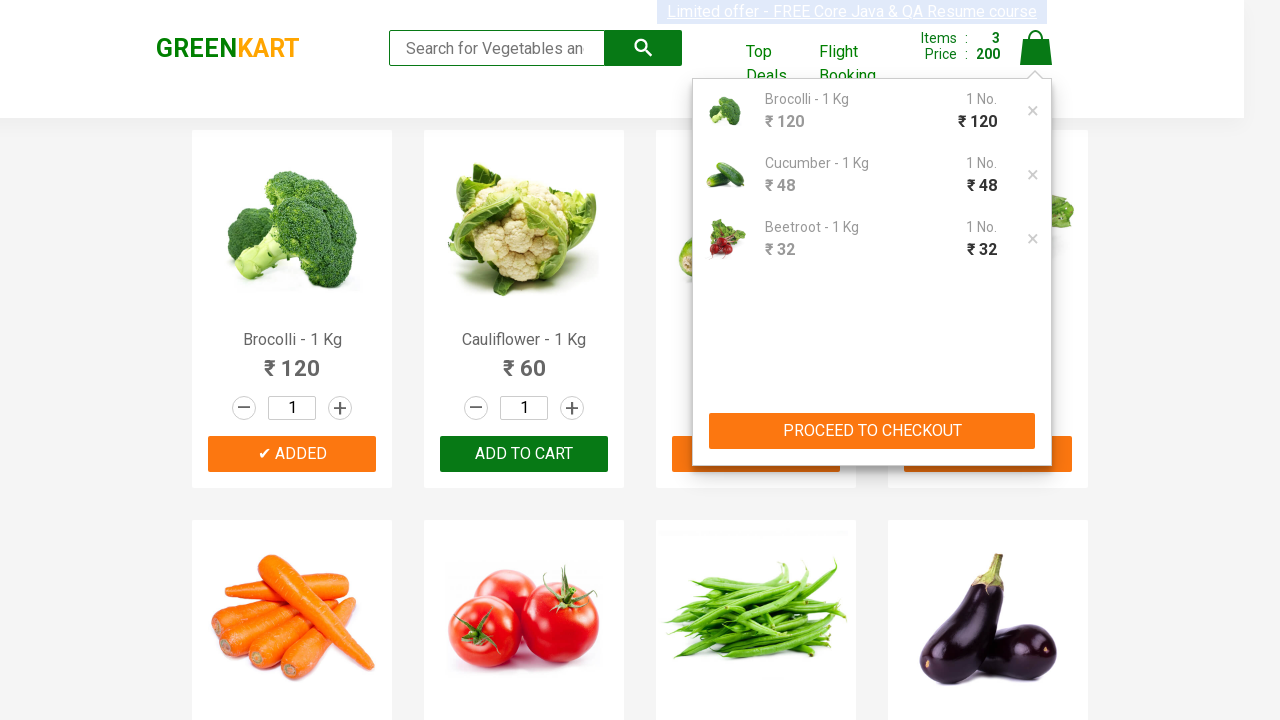

Entered promo code 'rahulshettyacademy' on input.promoCode
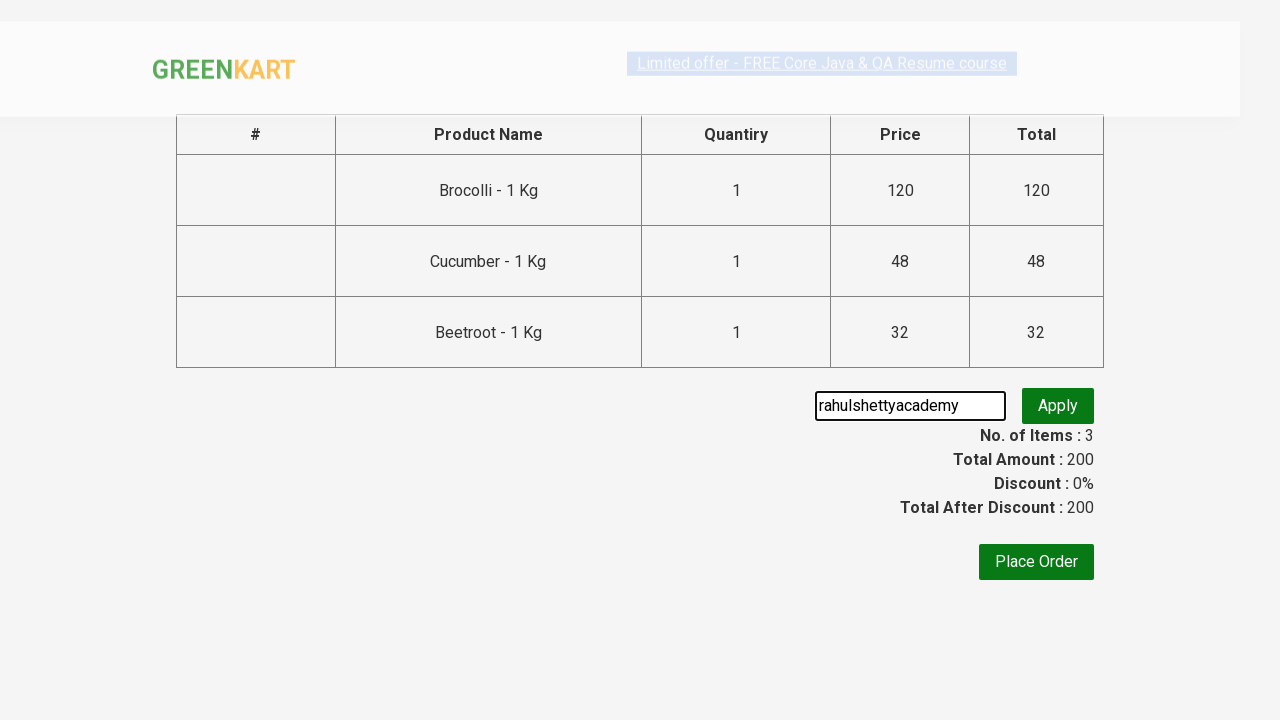

Clicked Apply button to apply promo code at (1058, 406) on button.promoBtn
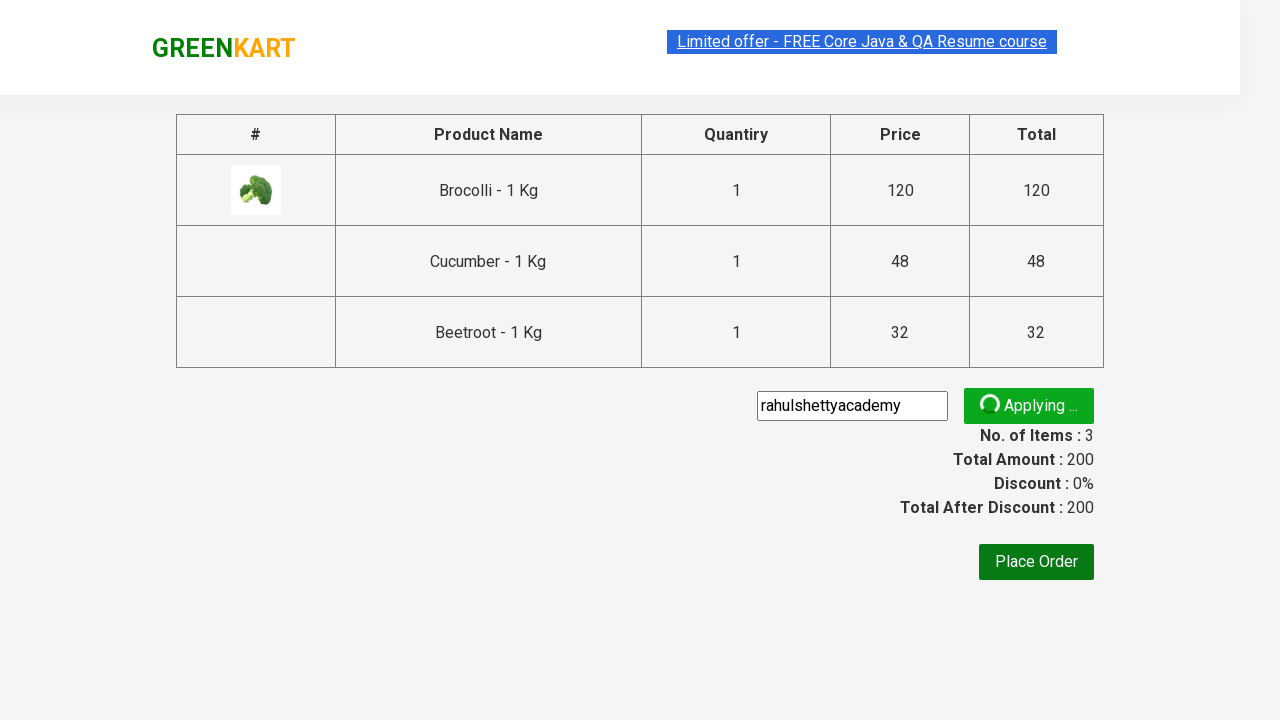

Promo code applied successfully - confirmation message visible
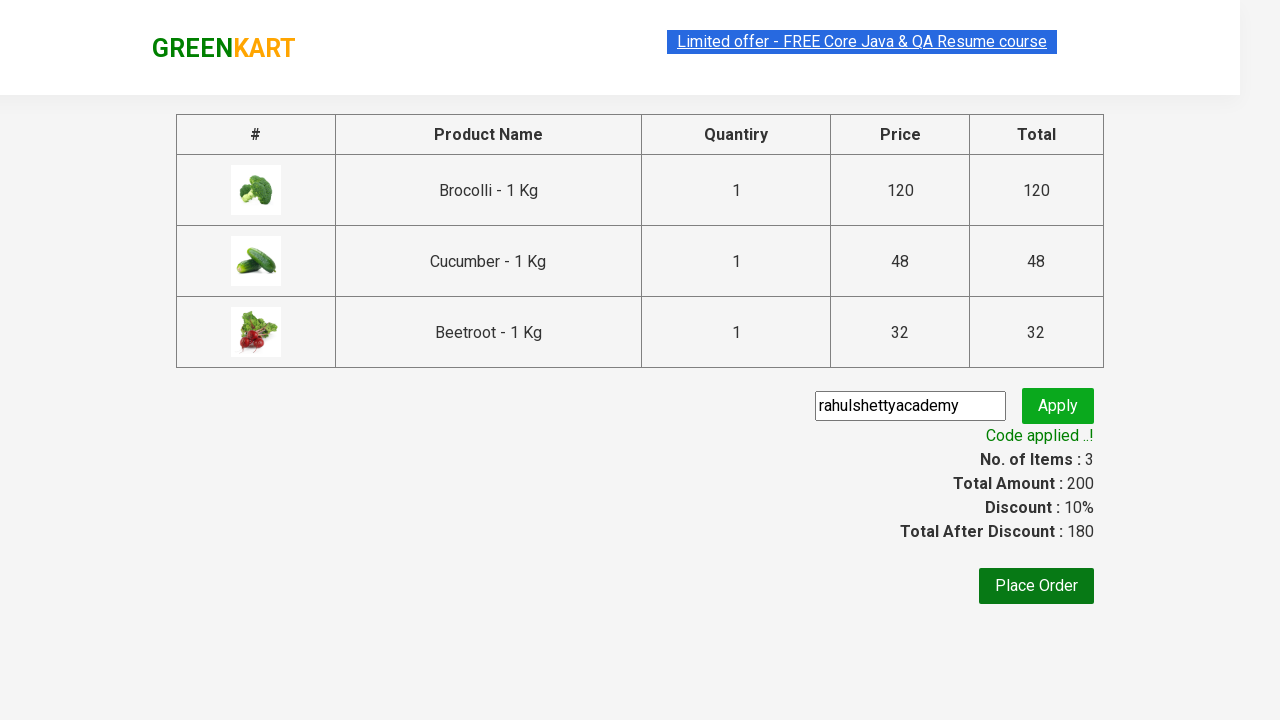

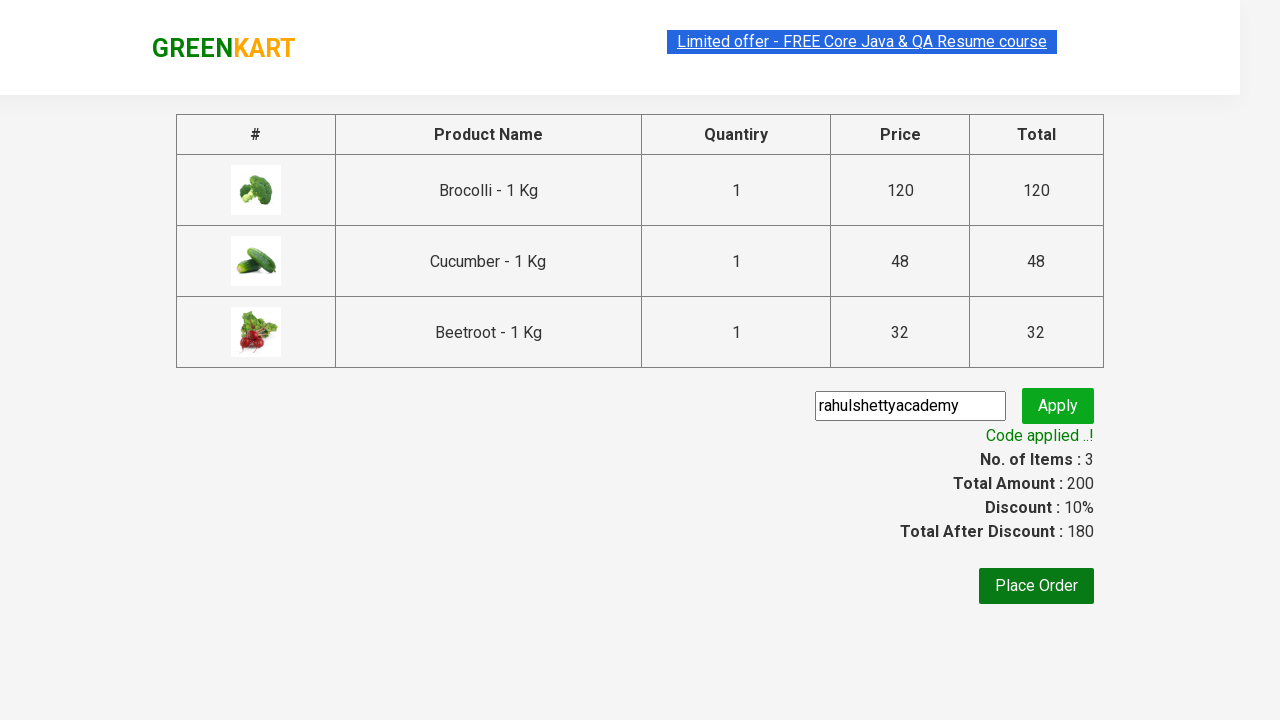